Demonstrates implicit browser context and page usage by navigating to a practice login page

Starting URL: https://rahulshettyacademy.com/loginpagePractise/

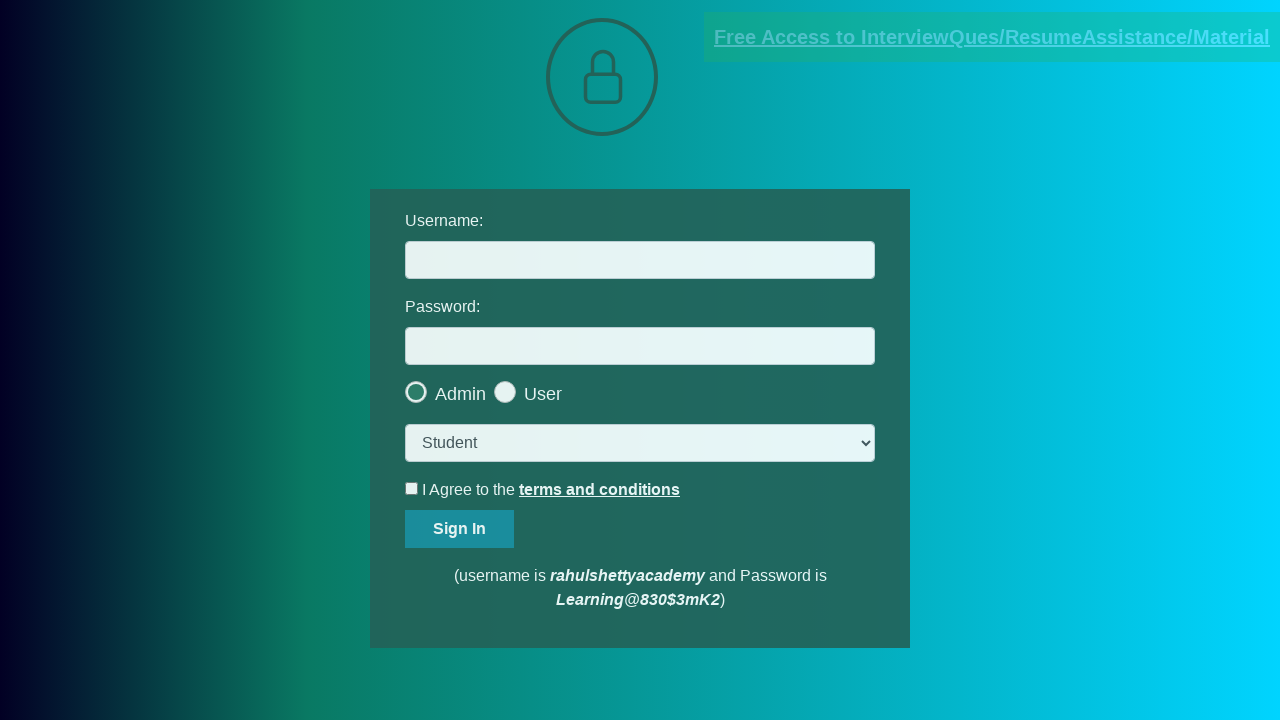

Waited for page to reach DOM content loaded state on login practice page
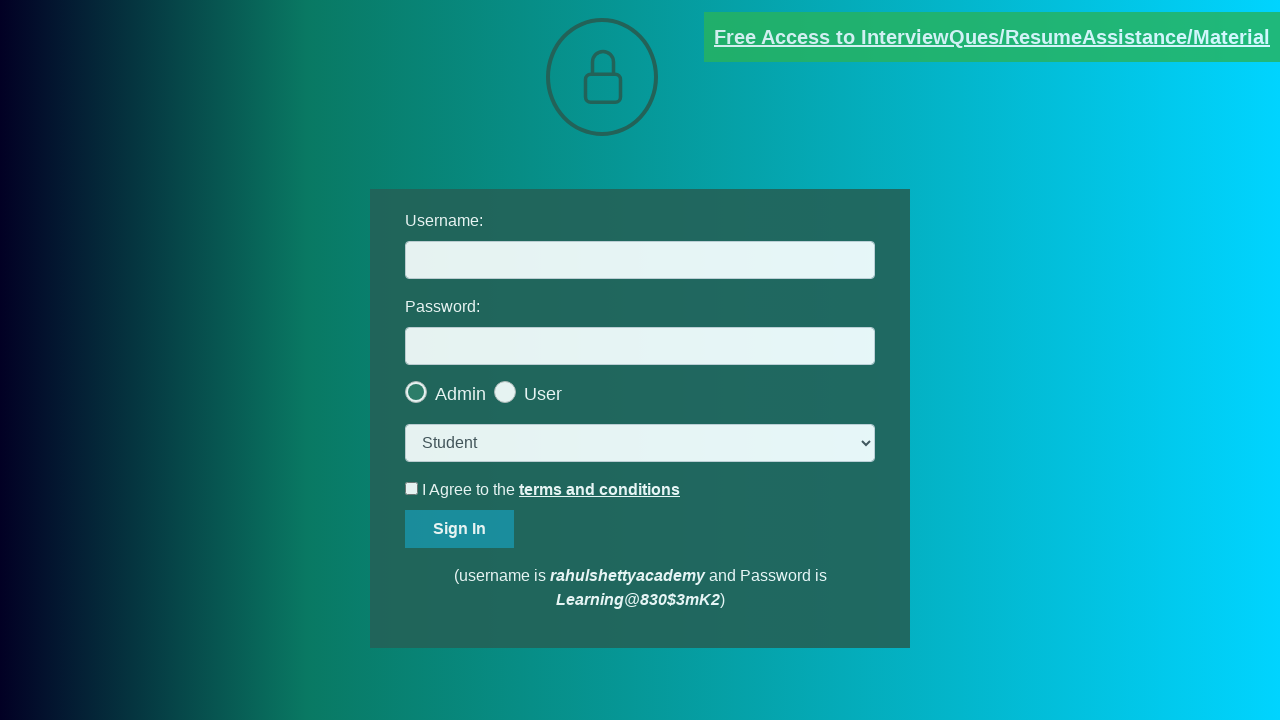

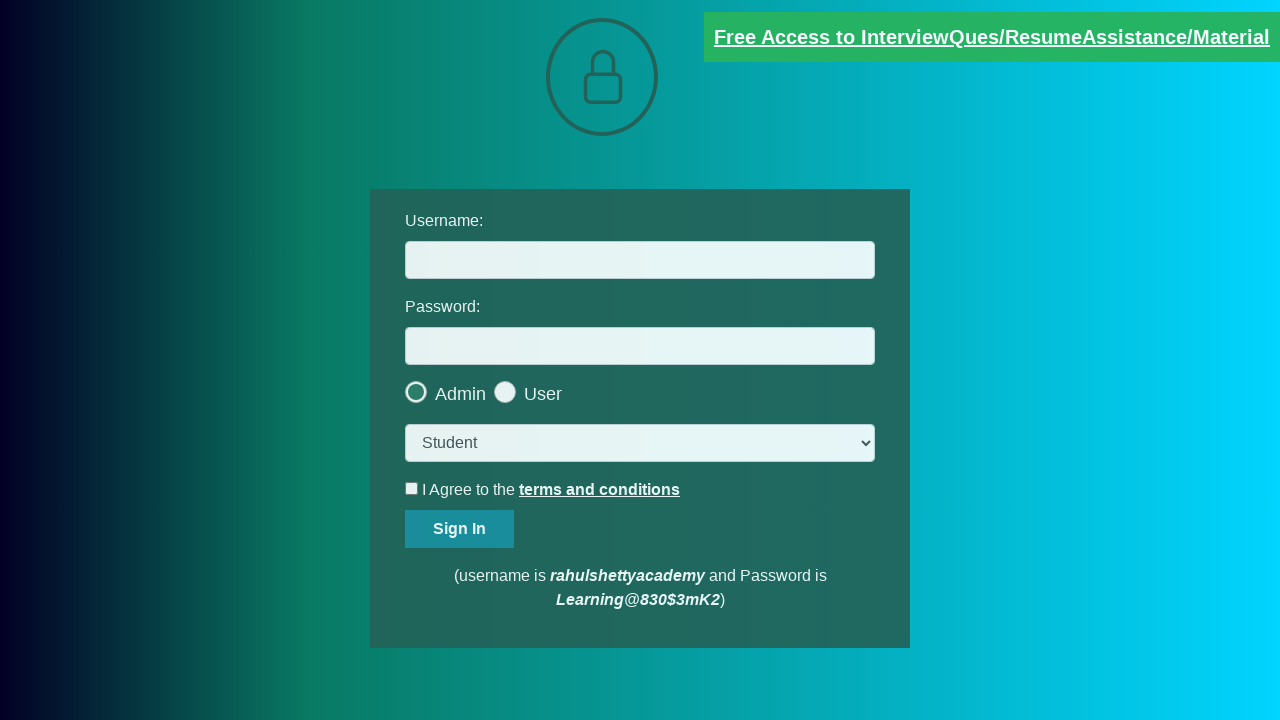